Clicks the "Add Element" button three times to create elements, then removes the second element using CSS nth-child selector

Starting URL: https://the-internet.herokuapp.com/add_remove_elements/

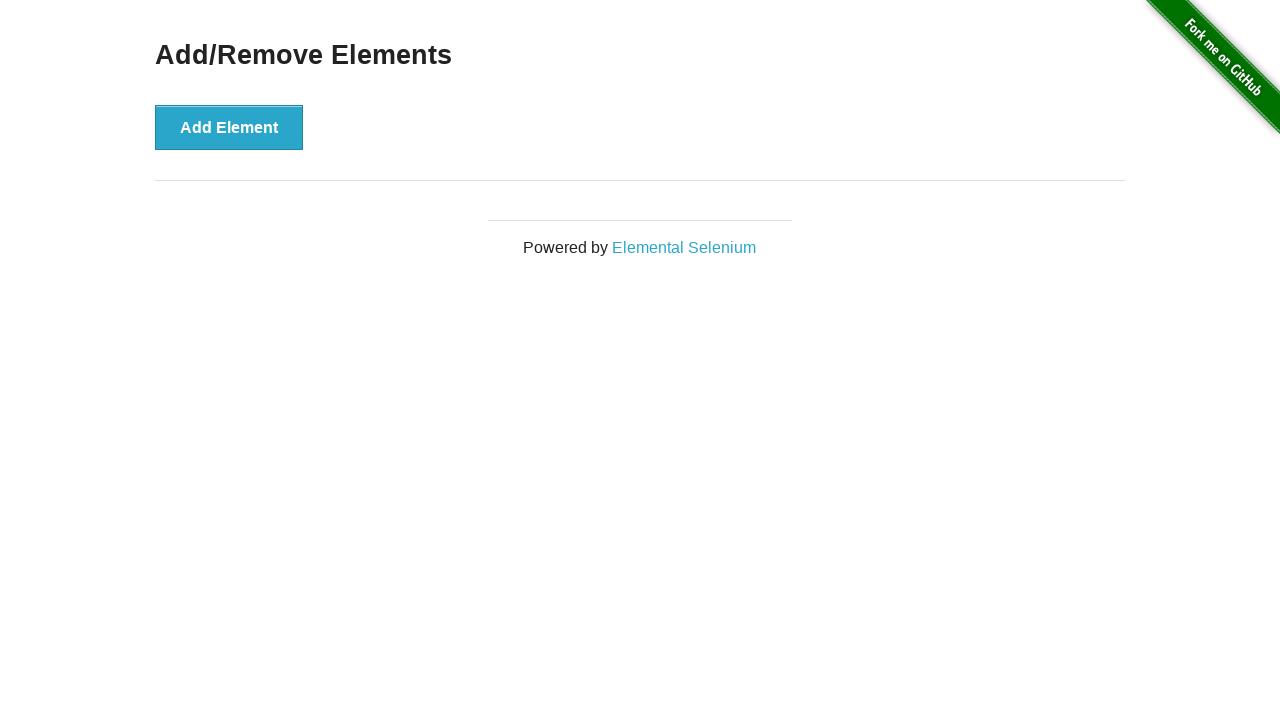

Clicked Add Element button (first time) at (229, 127) on [onclick='addElement()']
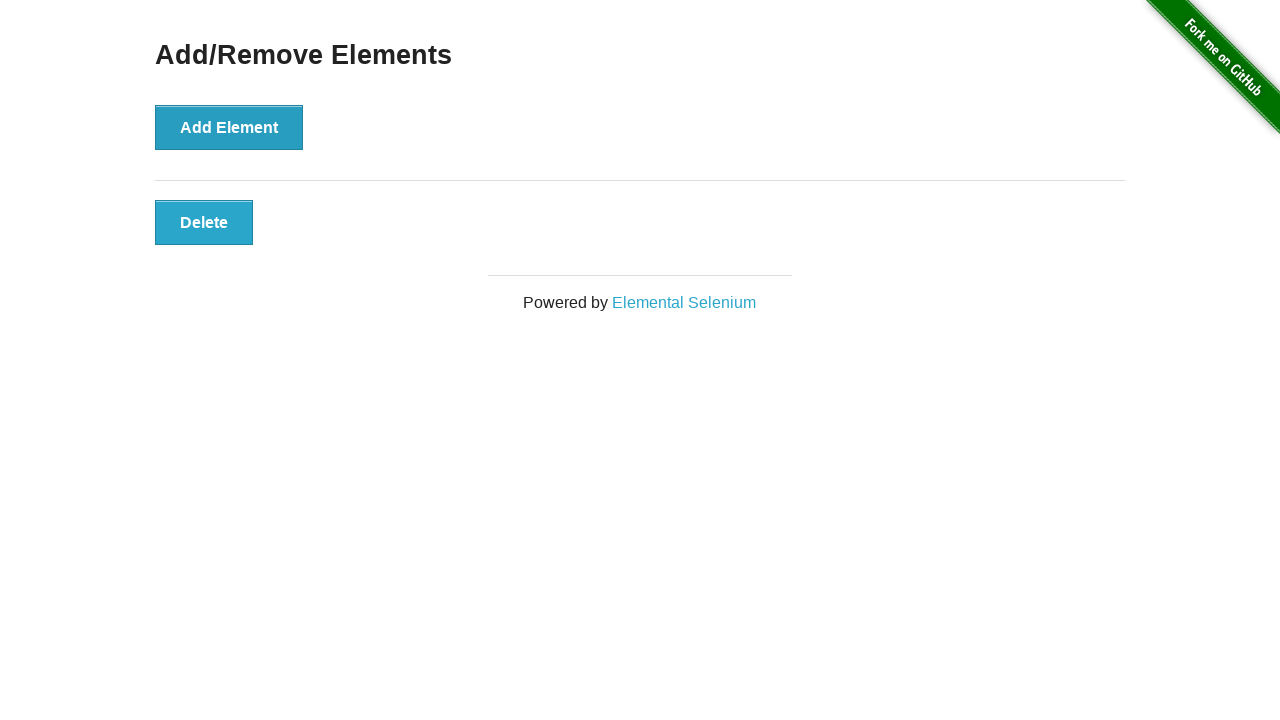

Clicked Add Element button (second time) at (229, 127) on [onclick='addElement()']
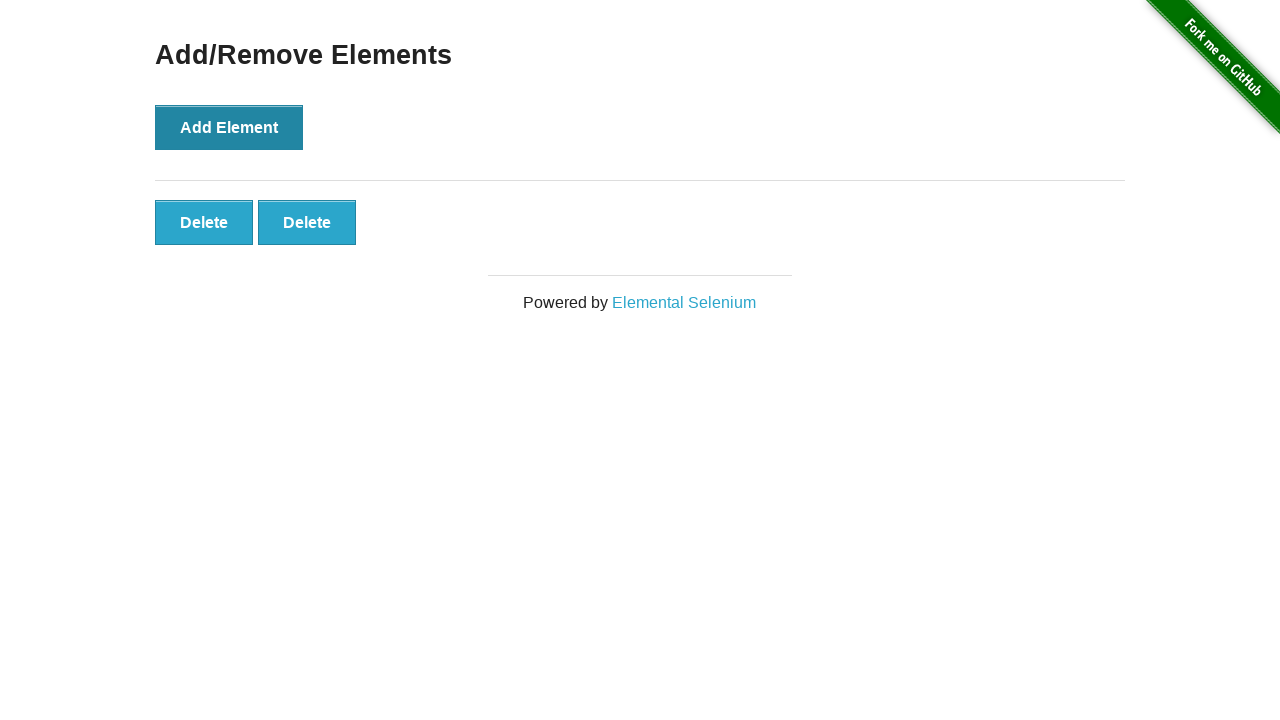

Clicked Add Element button (third time) at (229, 127) on [onclick='addElement()']
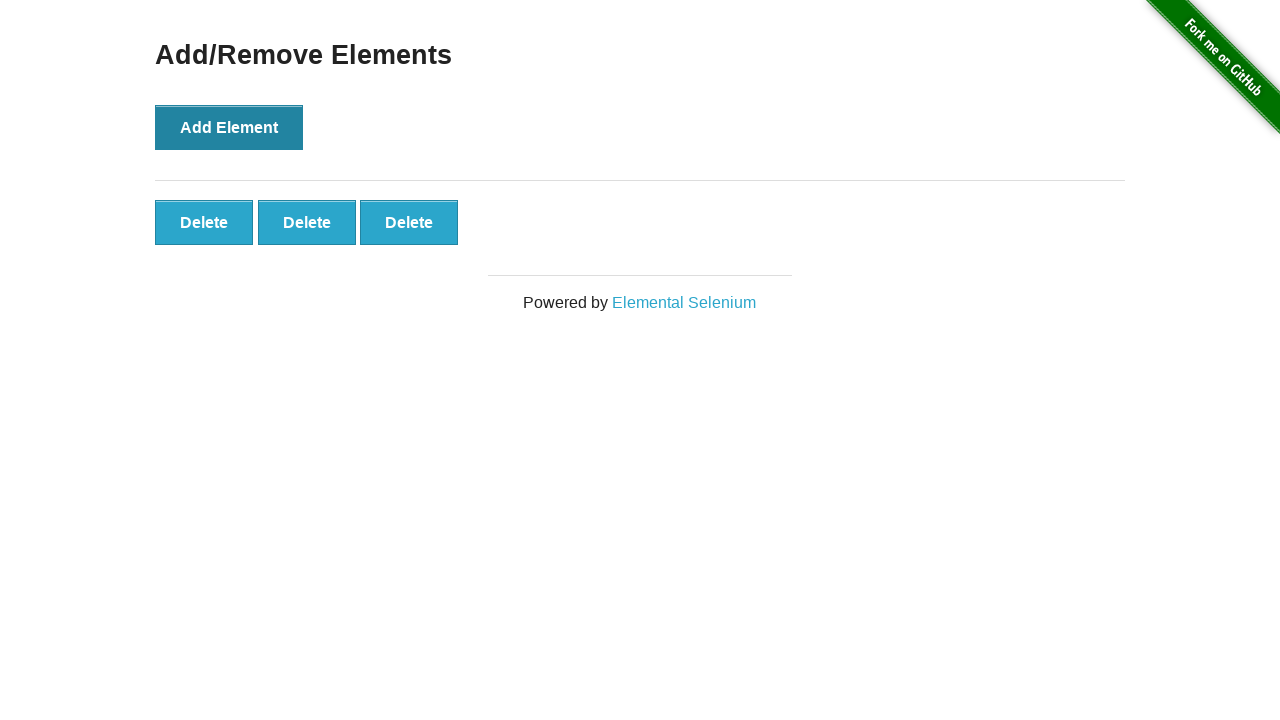

Removed the second element using CSS nth-child selector at (307, 222) on #elements > button:nth-child(2)
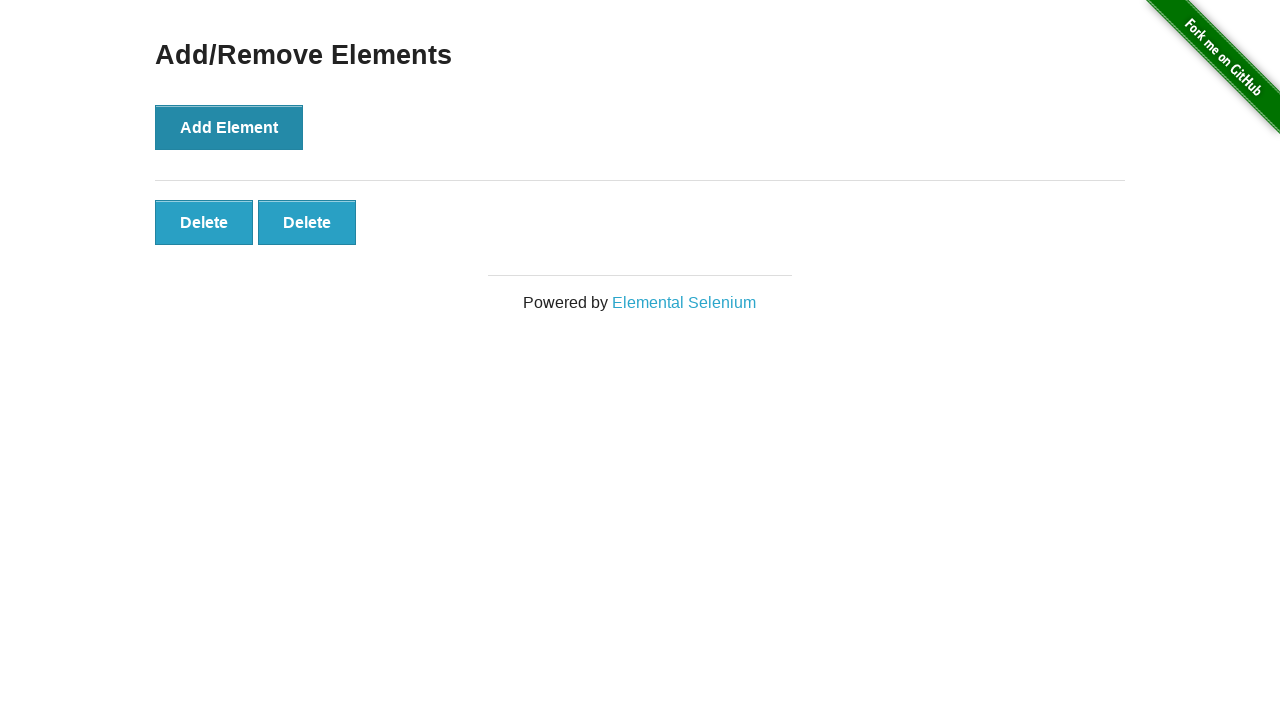

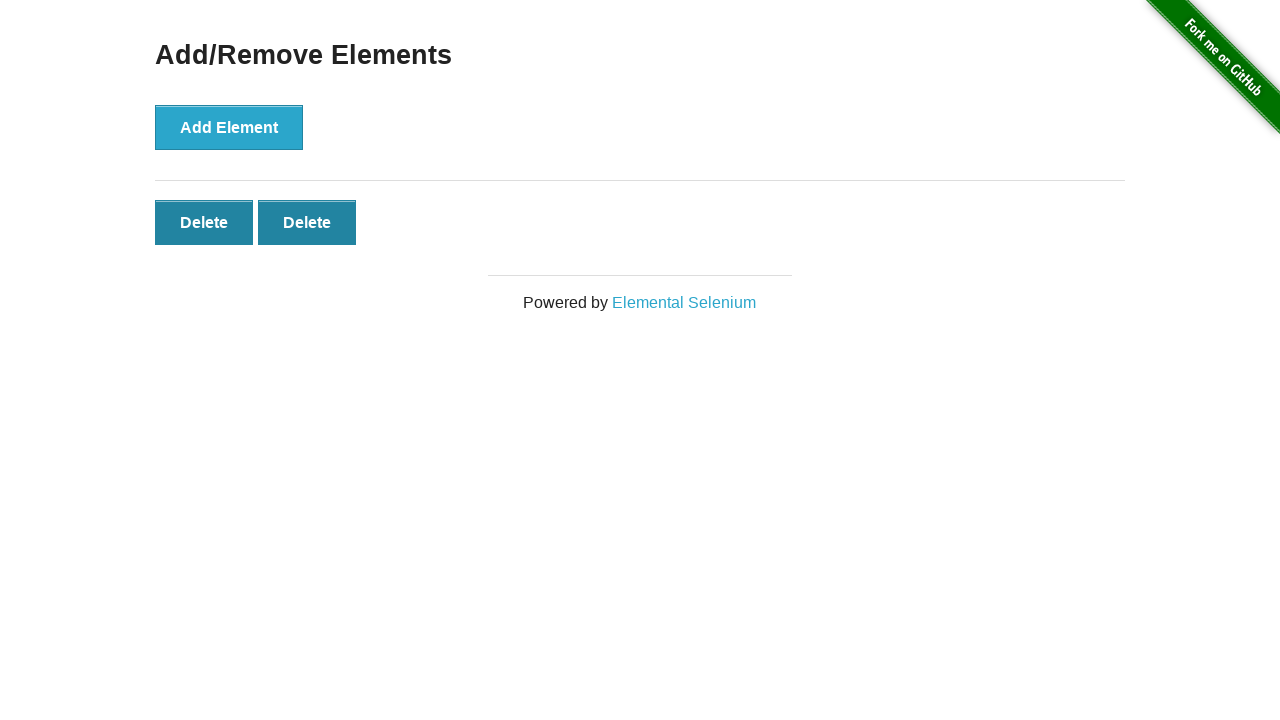